Tests dynamic controls on a page by clicking a button to remove a checkbox and verifying the element is gone

Starting URL: http://the-internet.herokuapp.com/dynamic_controls

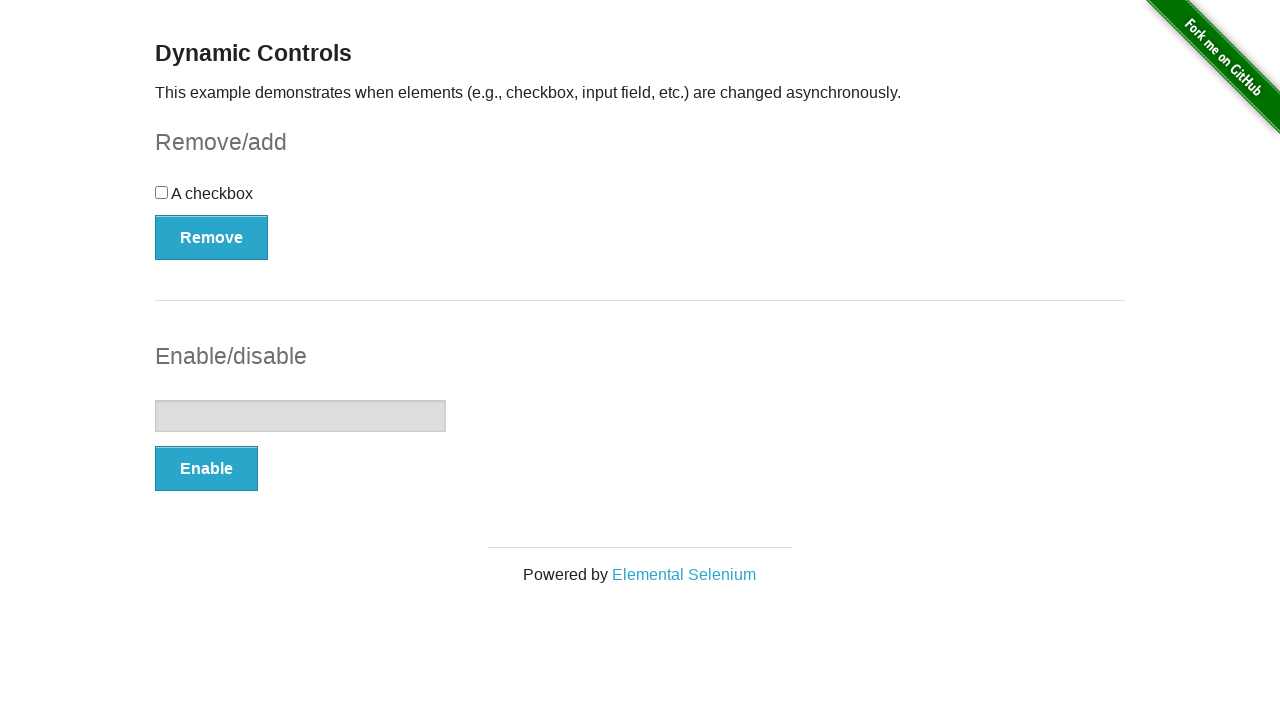

Clicked button to remove checkbox at (212, 237) on button
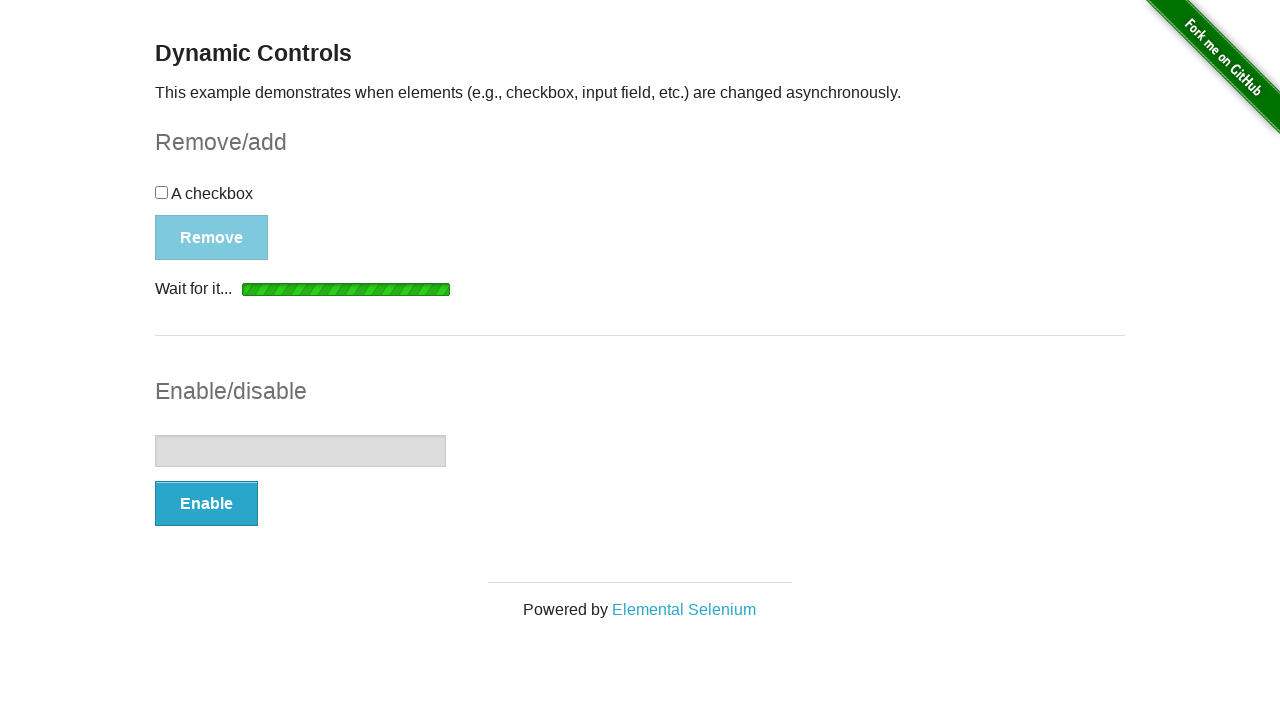

Message appeared confirming action
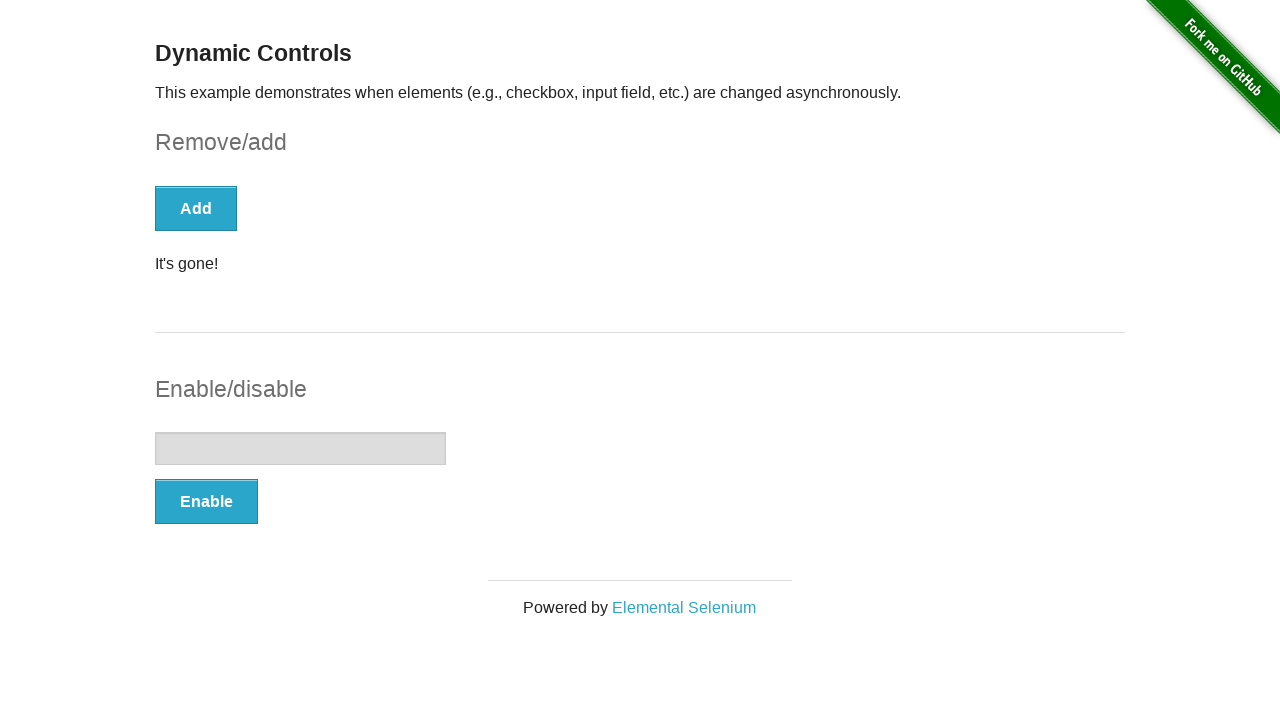

Message element is visible
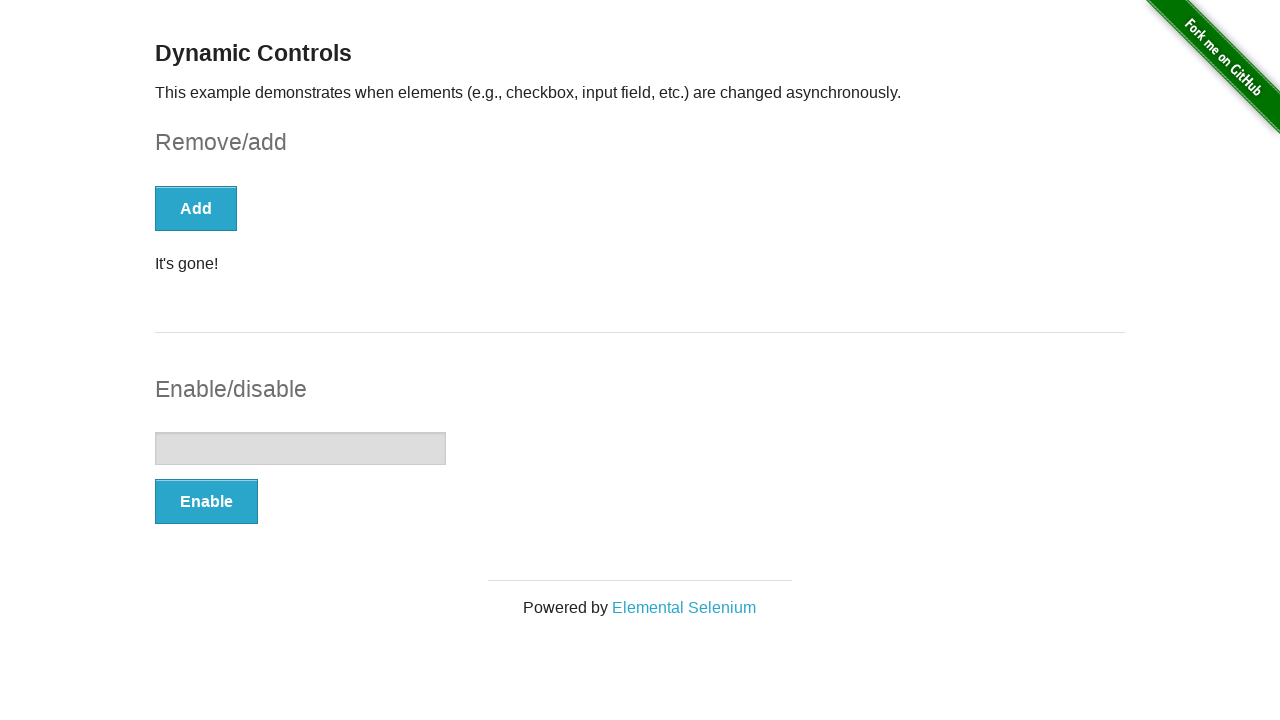

Checkbox has been removed from the page
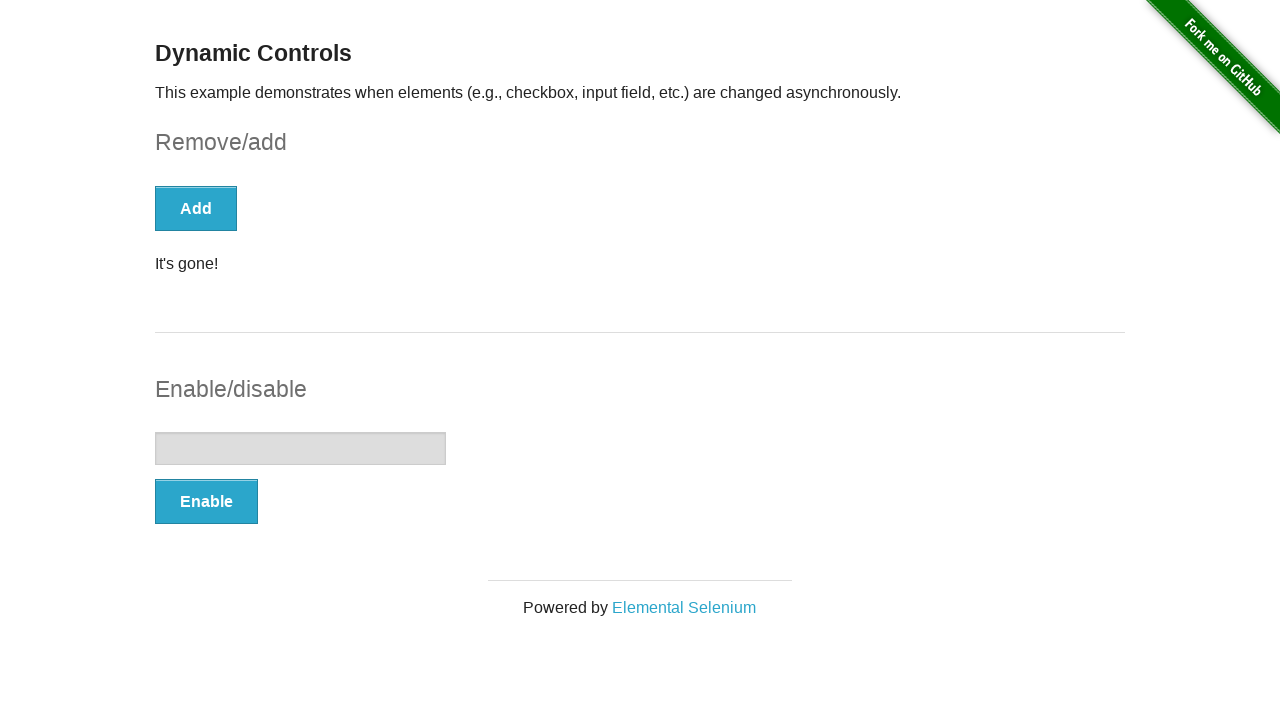

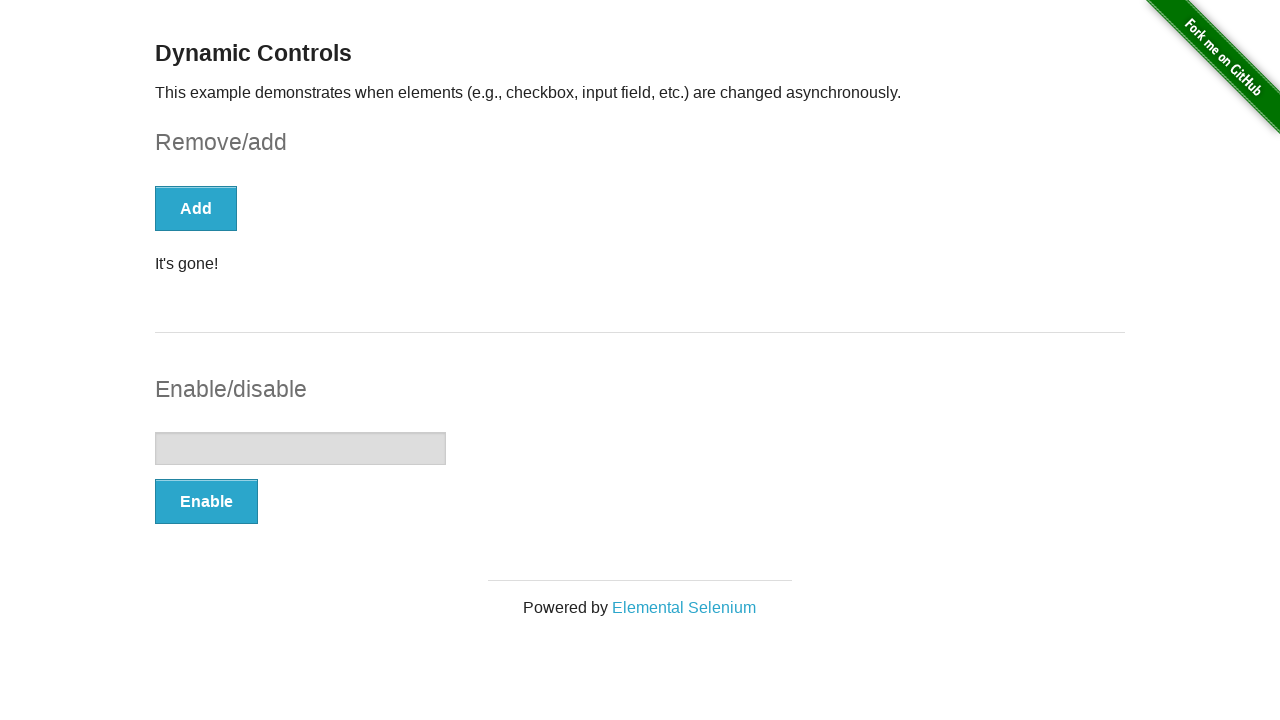